Tests calculator multiplication with two positive numbers (7*4=28)

Starting URL: https://testpages.eviltester.com/styled/apps/calculator.html

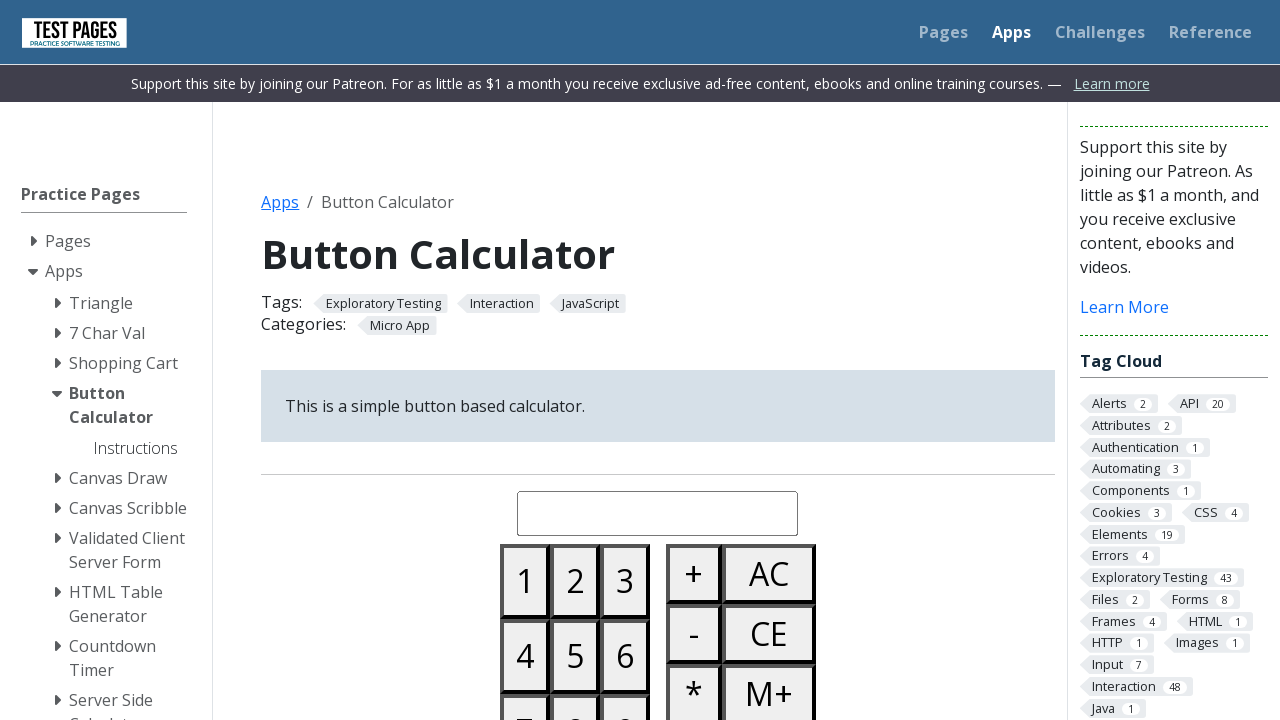

Clicked button 7 at (525, 683) on #button07
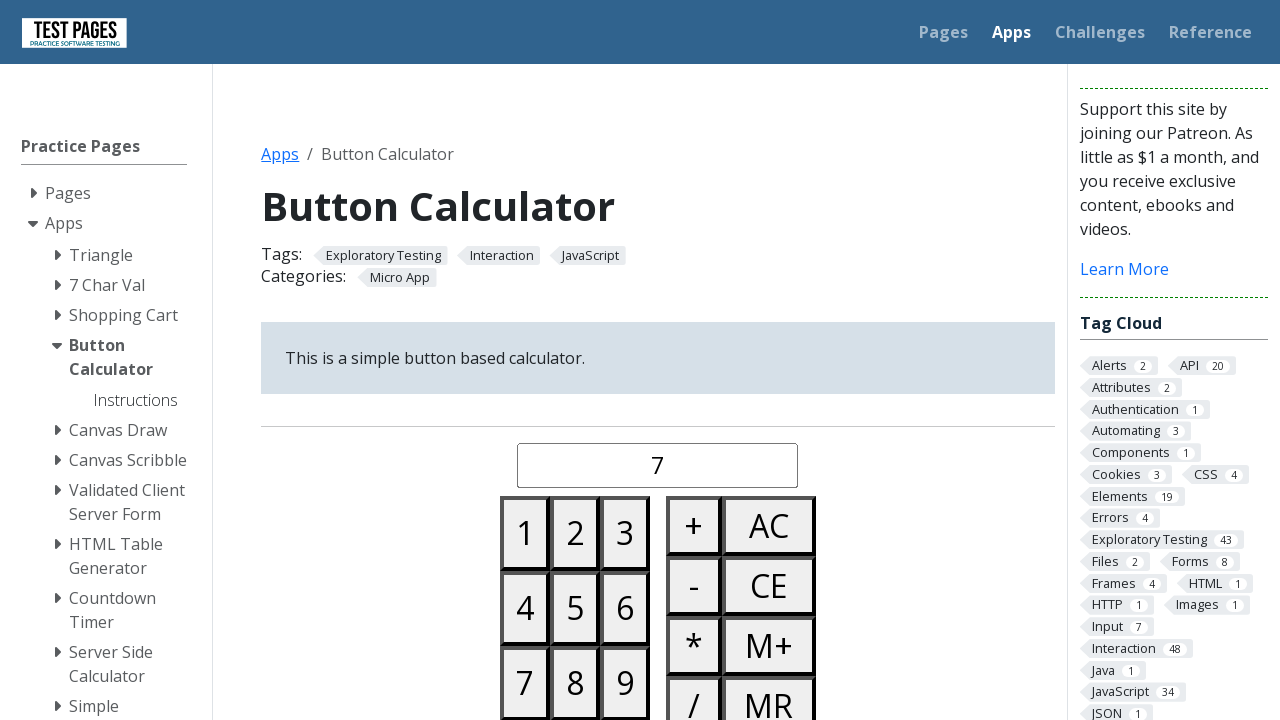

Clicked multiply button at (694, 646) on #buttonmultiply
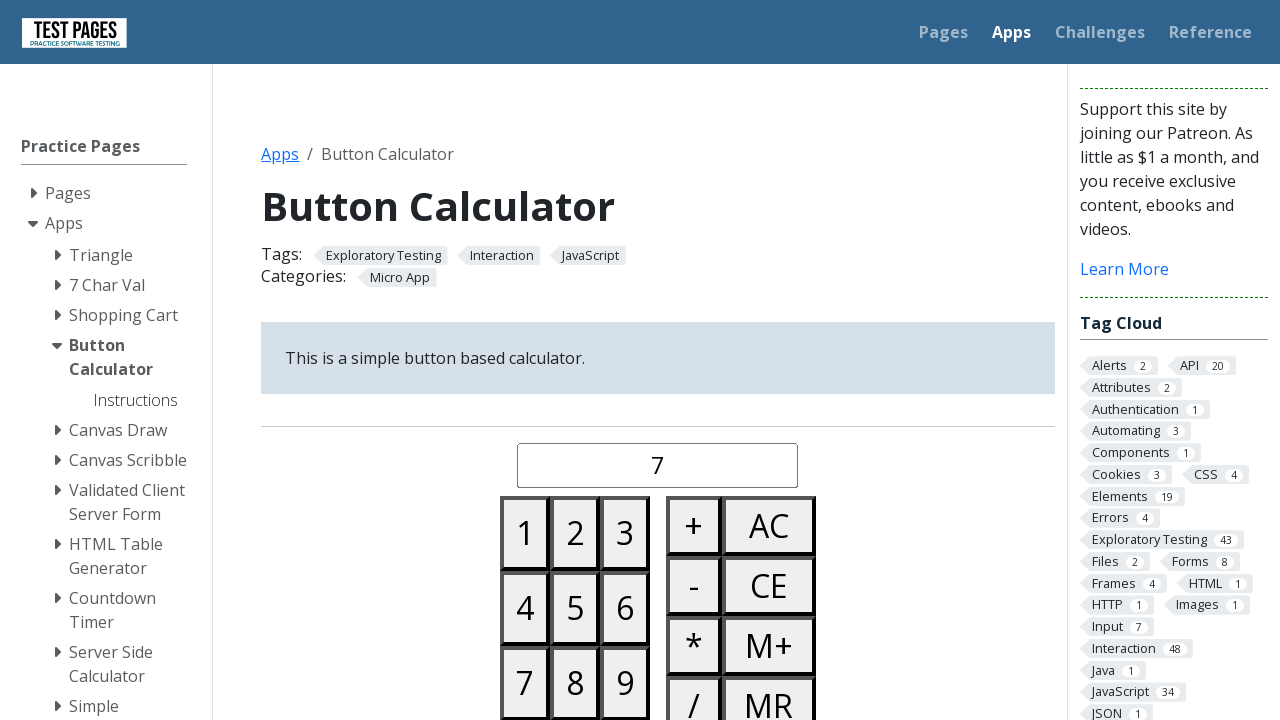

Clicked button 4 at (525, 608) on #button04
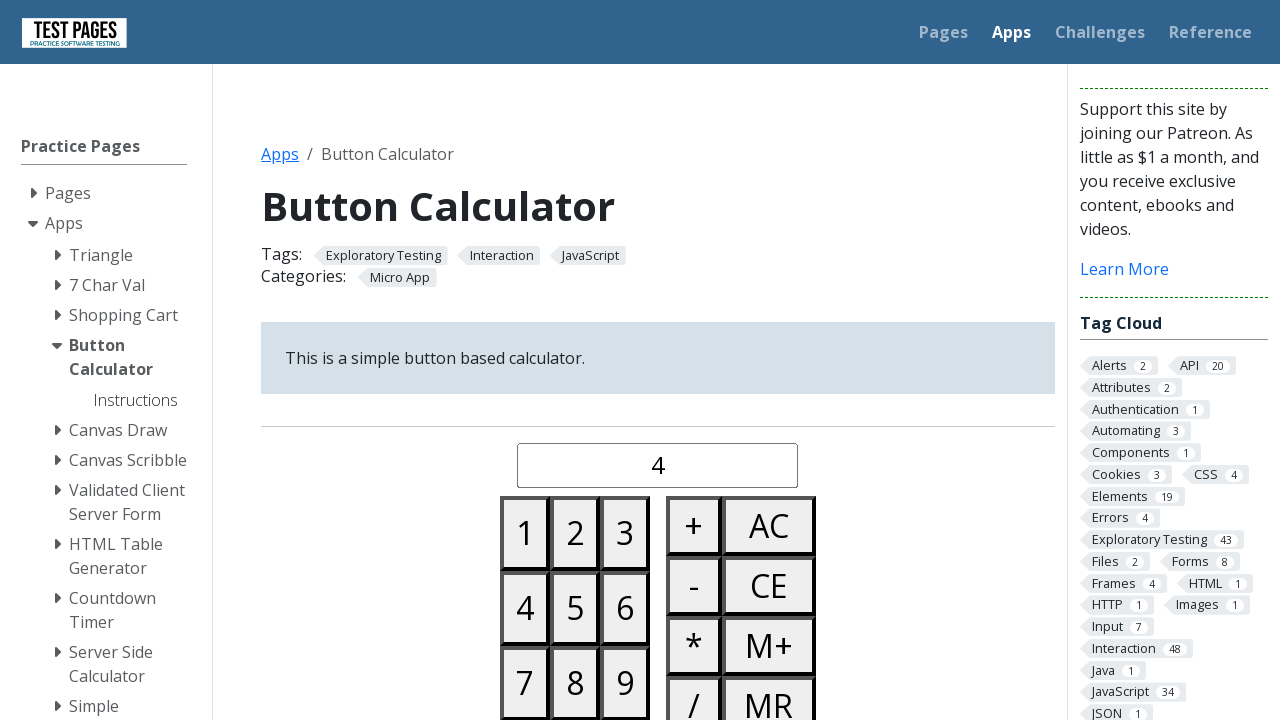

Clicked equals button to calculate 7*4=28 at (694, 360) on #buttonequals
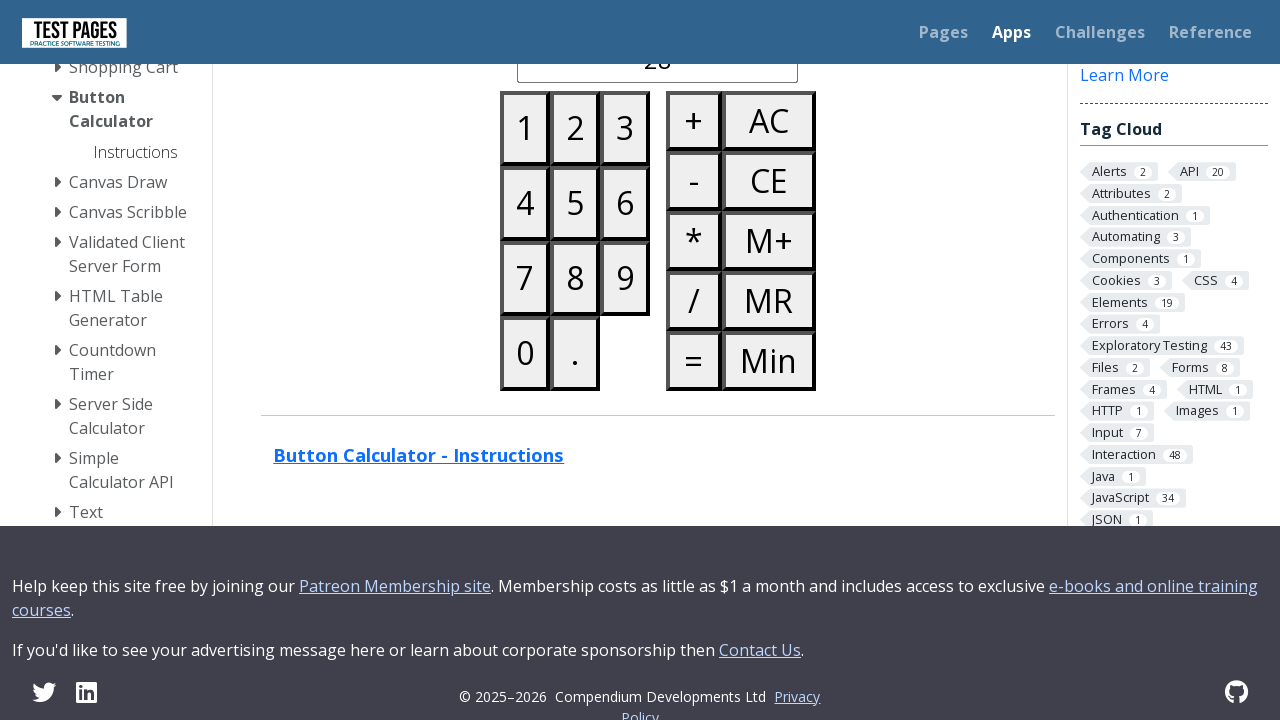

Clicked all clear button to reset calculator at (769, 120) on #buttonallclear
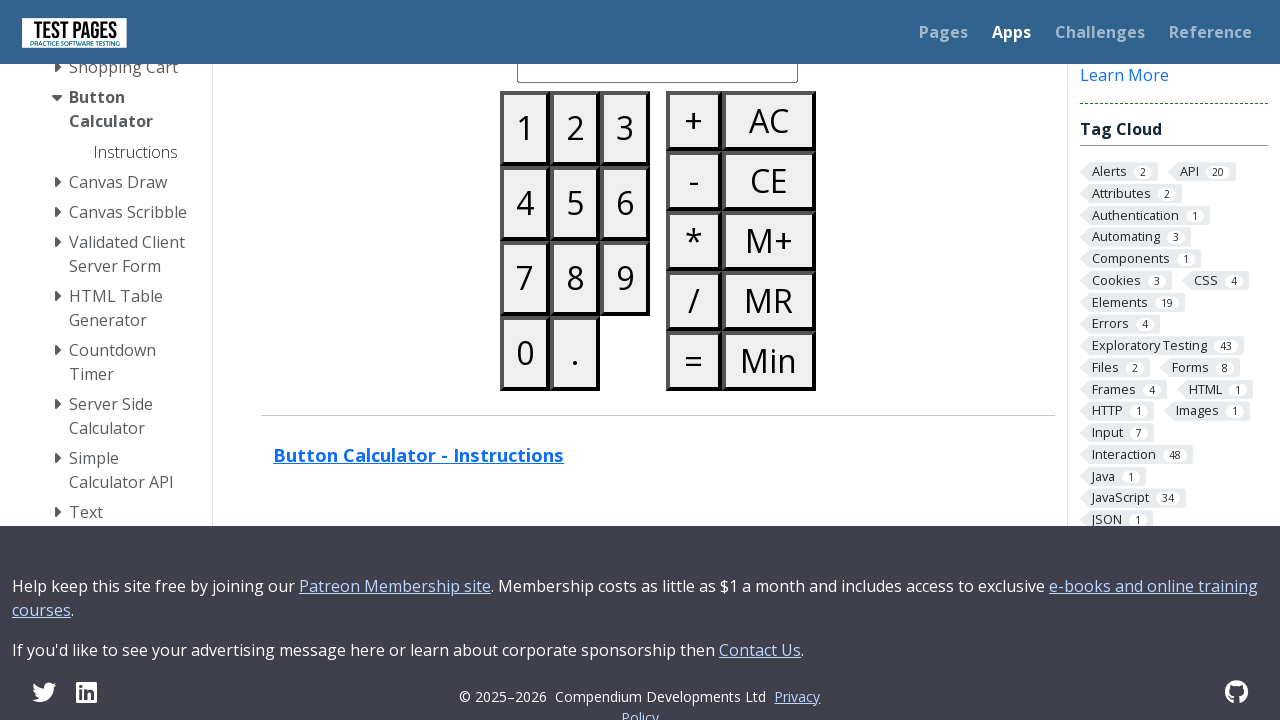

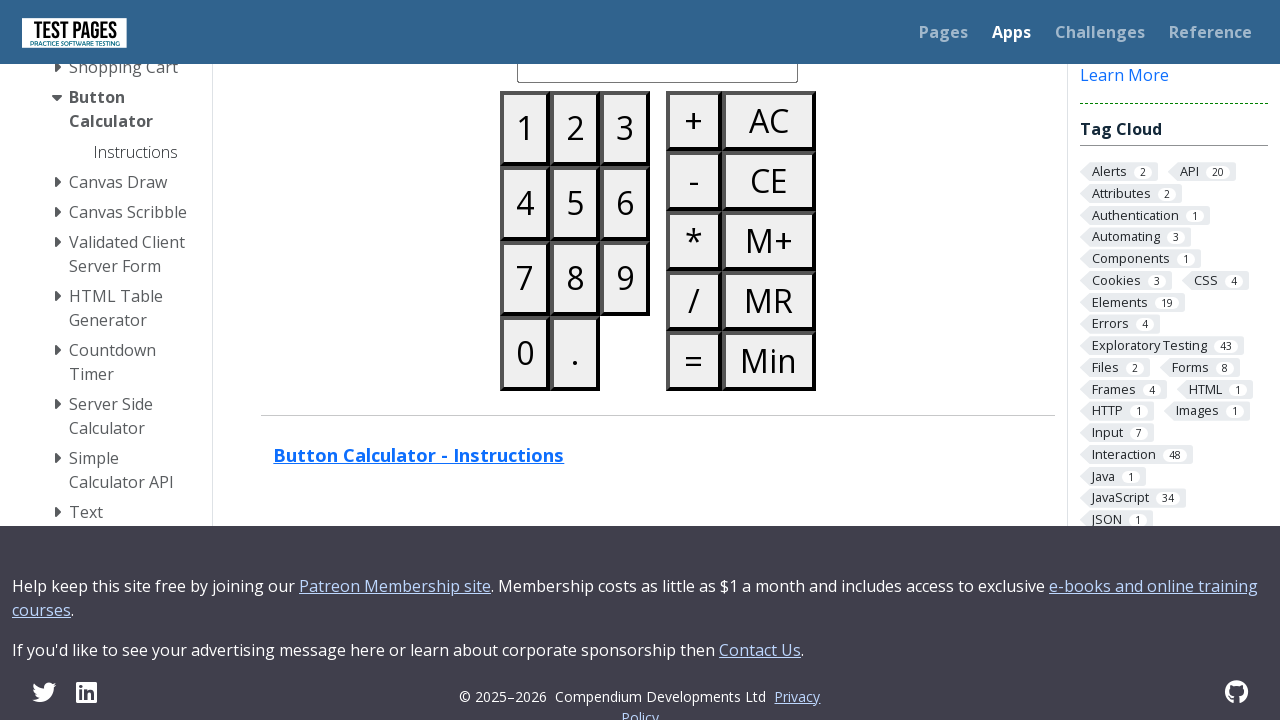